Tests iframe navigation by switching between single and nested iframes, filling text inputs within each iframe context

Starting URL: https://demo.automationtesting.in/Frames.html

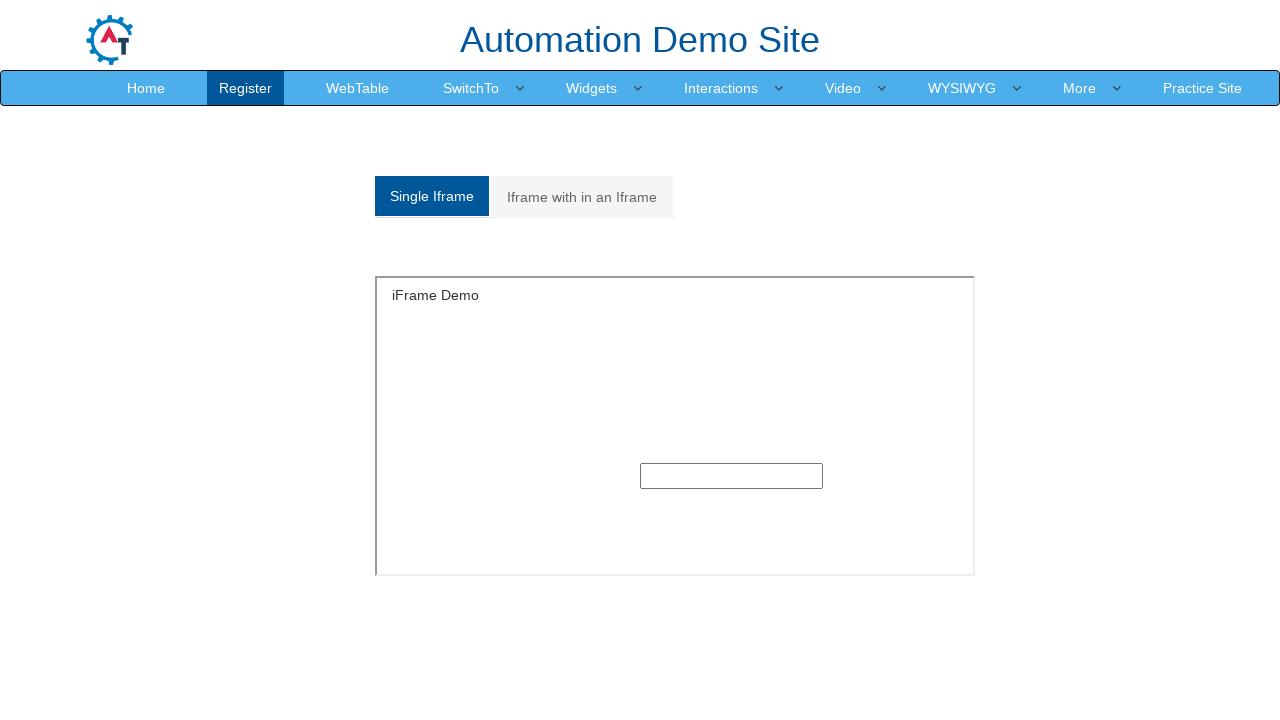

Switched to single iframe and filled text input with 'Aashish' on #singleframe >> internal:control=enter-frame >> input[type='text']
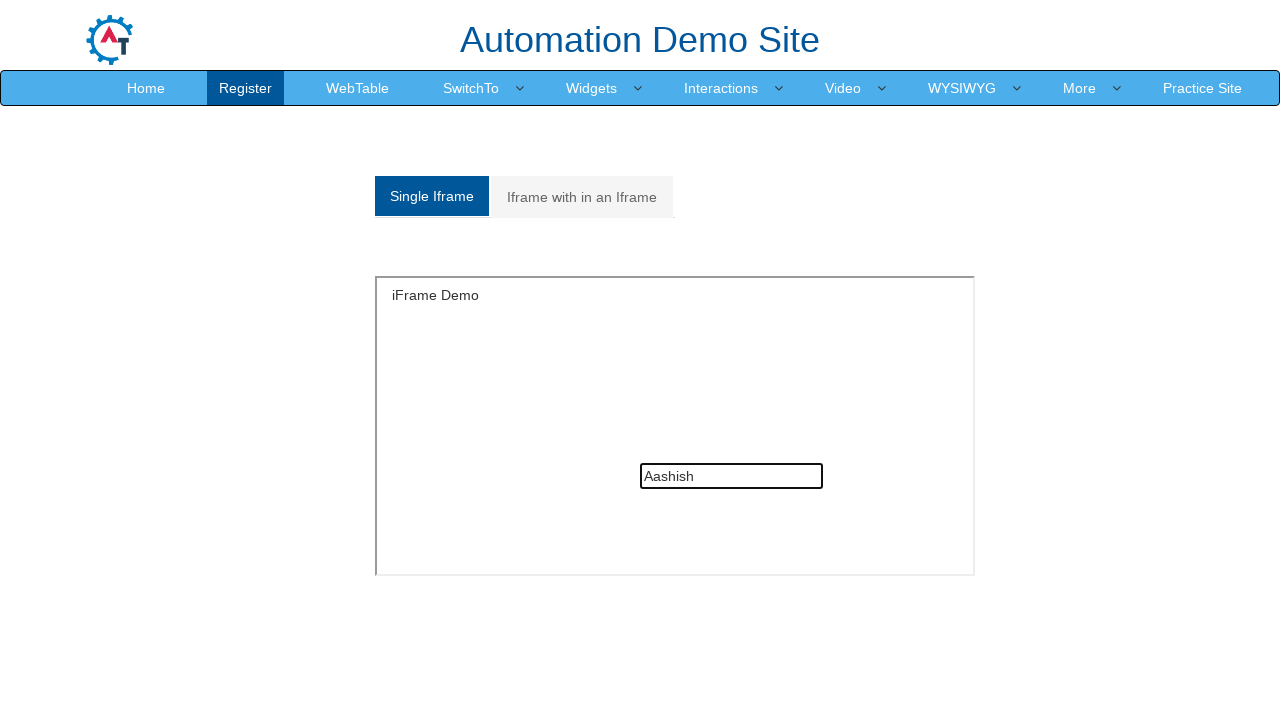

Clicked on 'Iframe with in an Iframe' link at (582, 197) on text=Iframe with in an Iframe
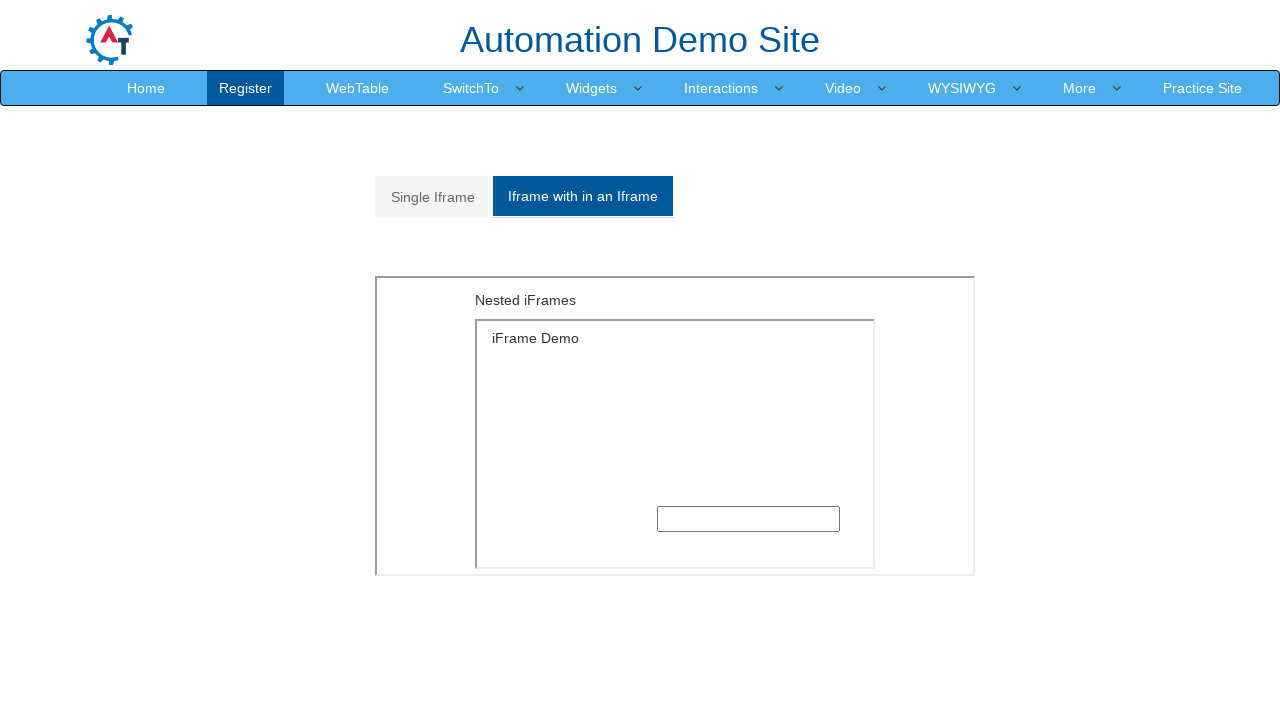

Located outer iframe with MultipleFrames.html
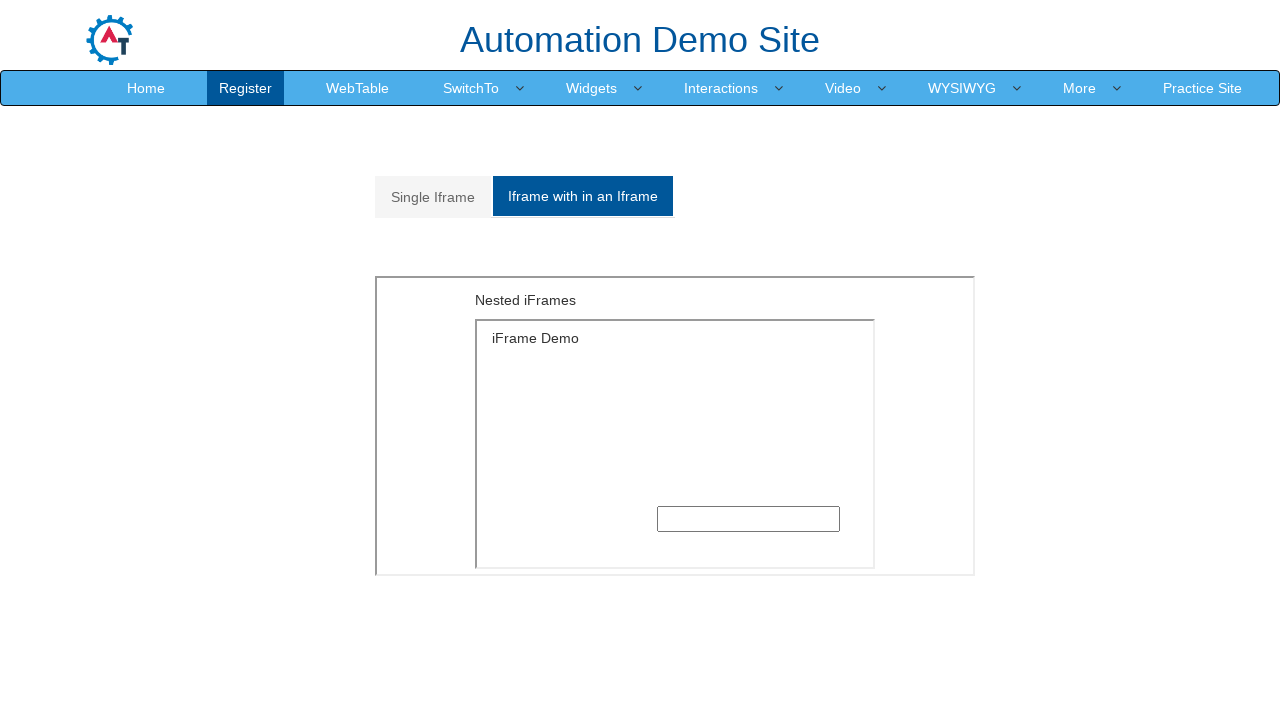

Located inner iframe with SingleFrame.html within the outer iframe
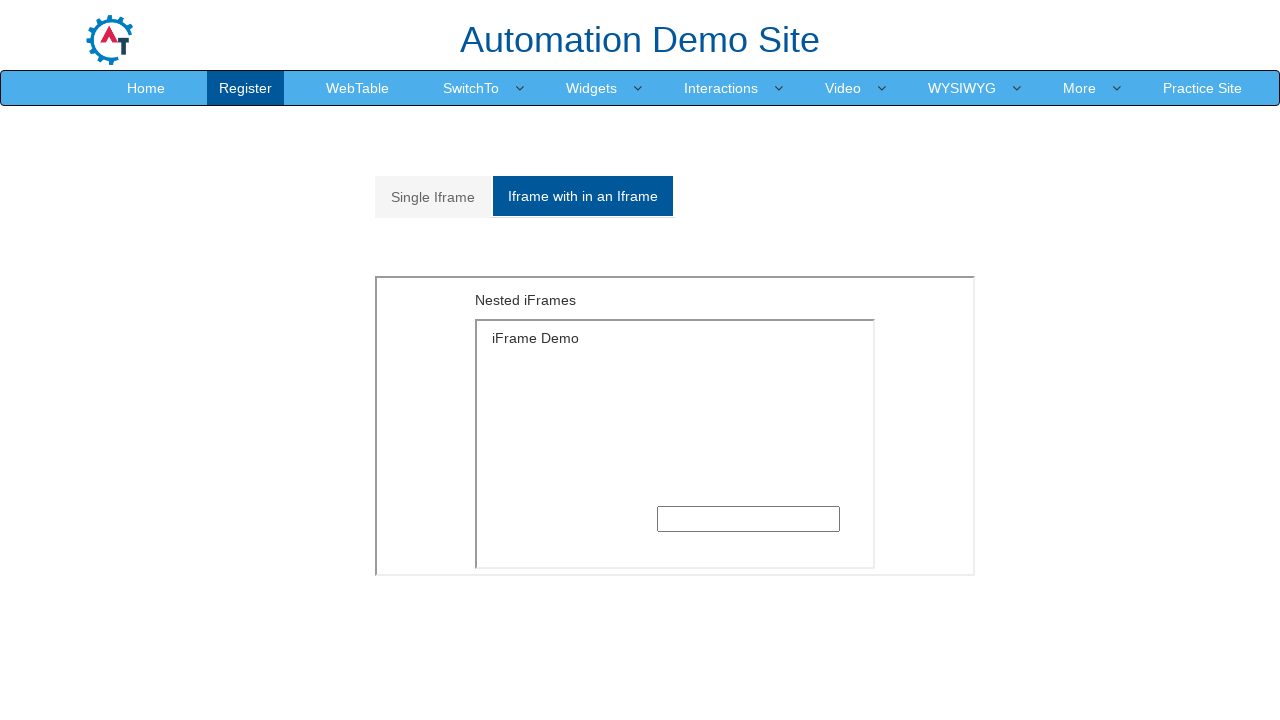

Filled nested iframe text input with 'Prajapati' on iframe[src='MultipleFrames.html'] >> internal:control=enter-frame >> iframe[src=
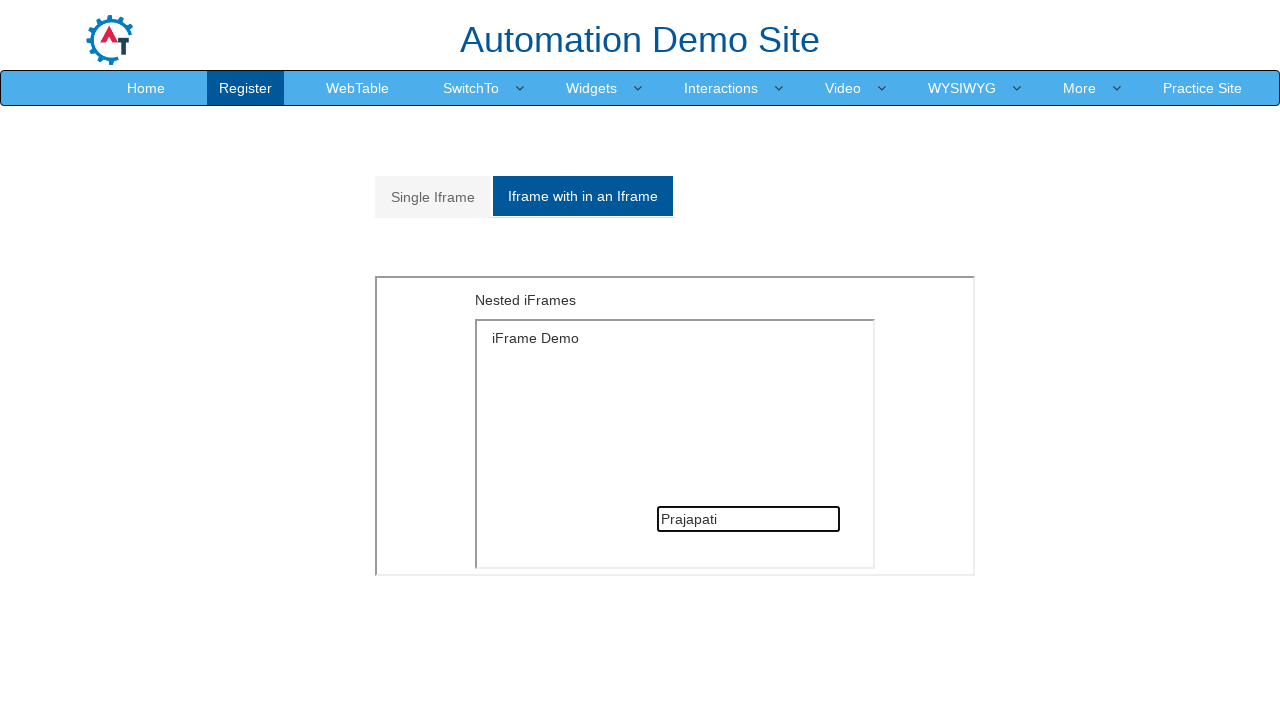

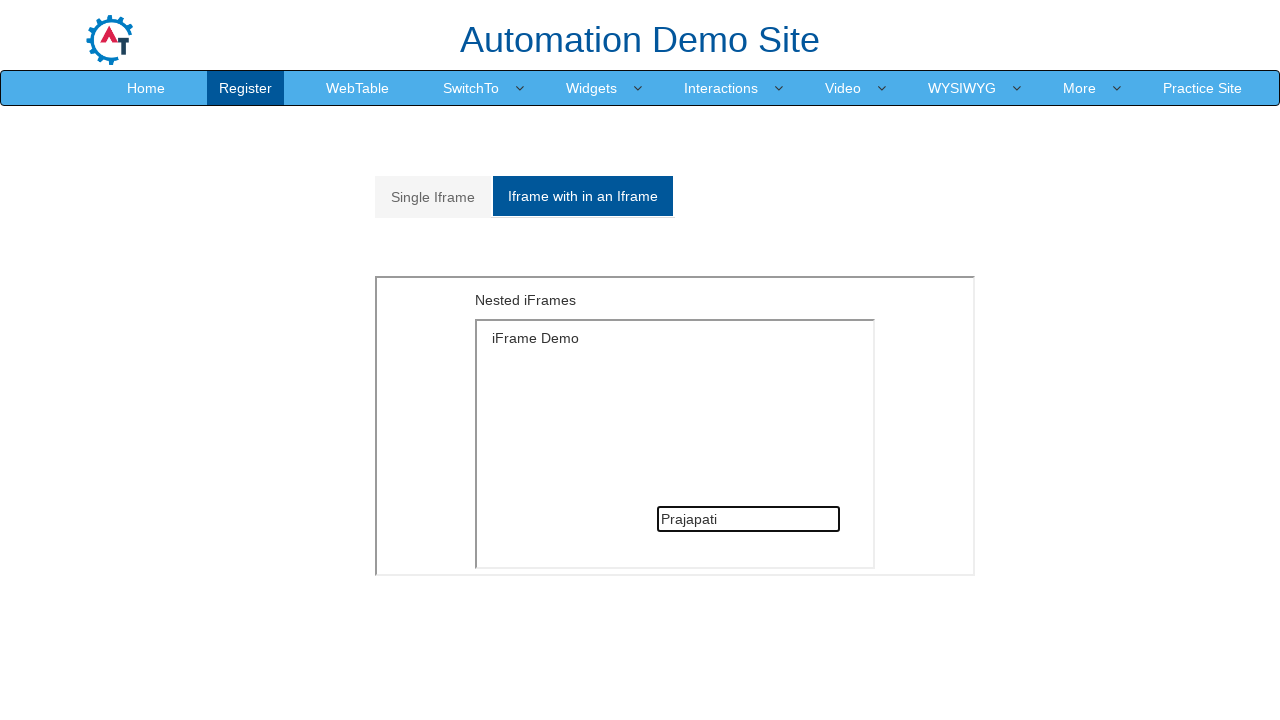